Tests the clear method functionality by entering text into a customer code field and then clearing it

Starting URL: https://hk.knowcross.com/

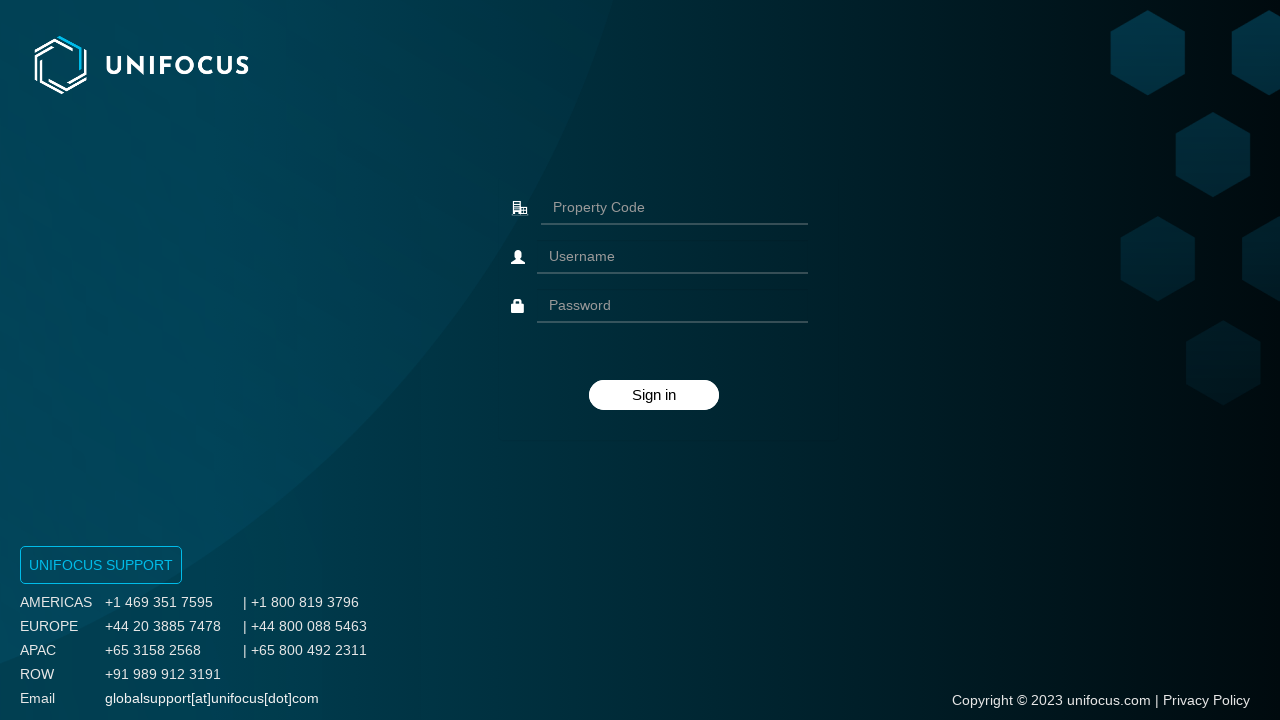

Filled customer code field with 'Kneu' on #customercode
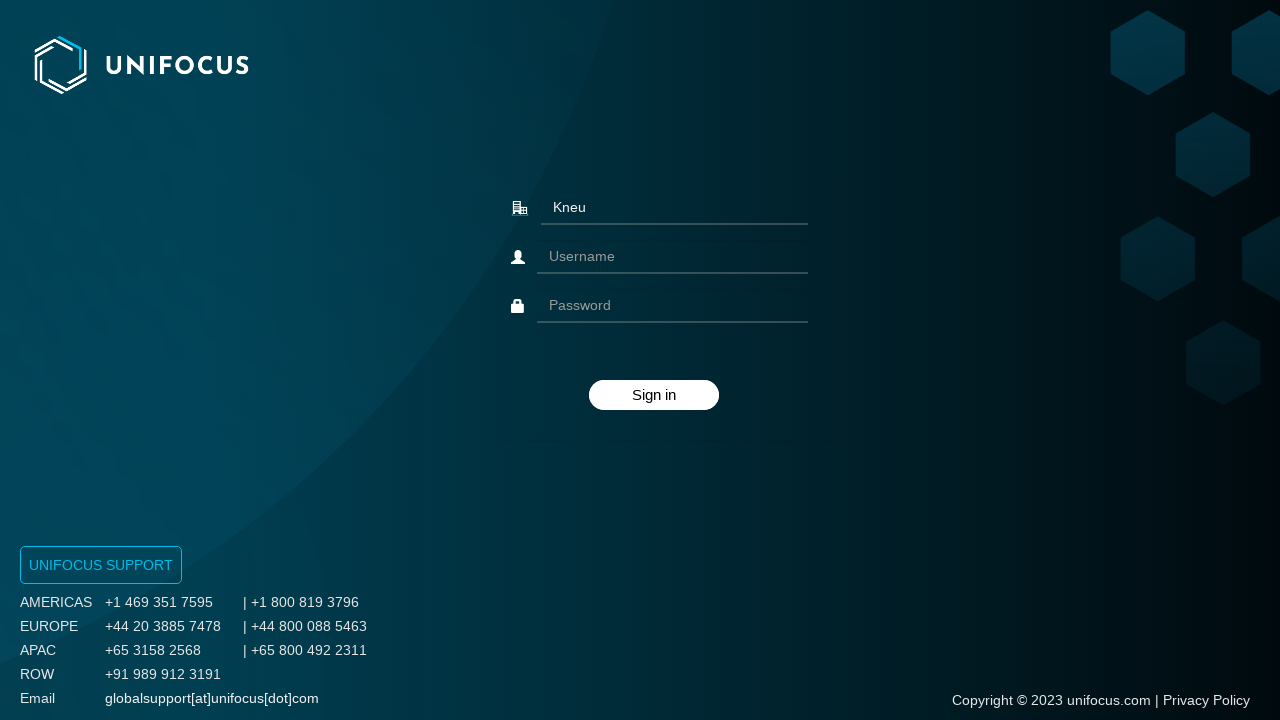

Cleared customer code field using fill method on #customercode
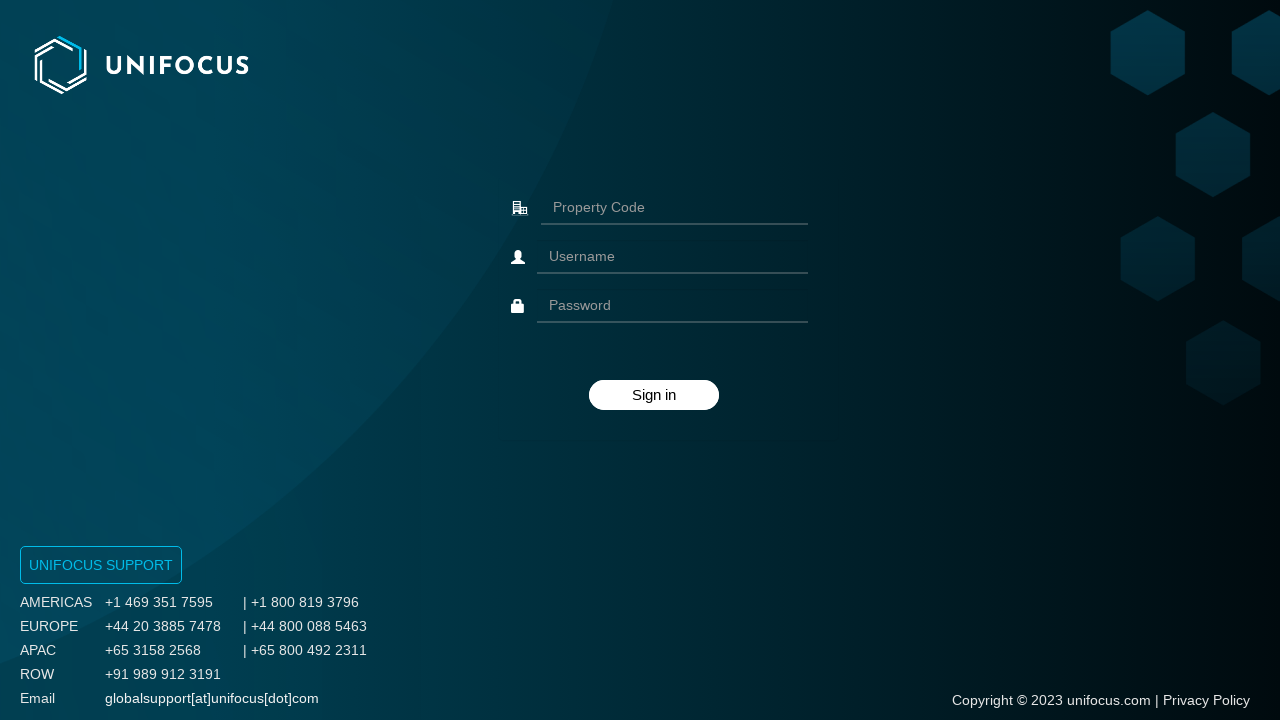

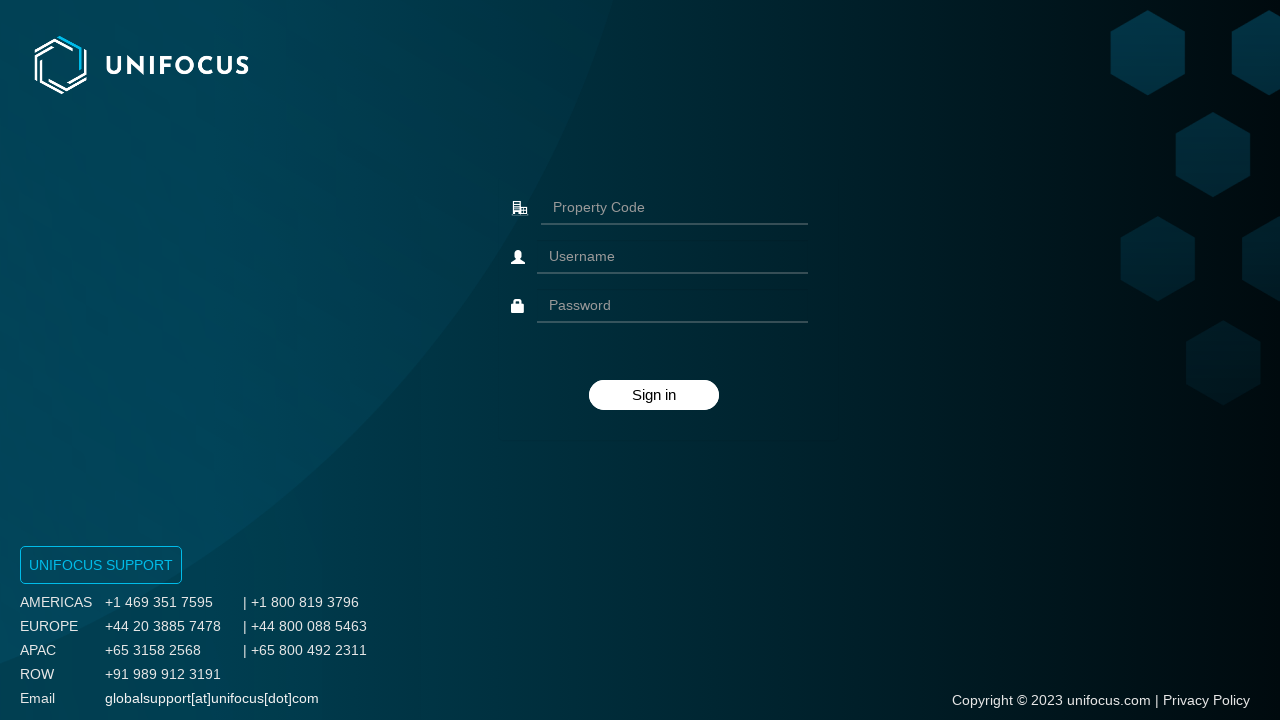